Tests file upload functionality by selecting a file using the file input, clicking the upload button, and verifying the "File Uploaded!" confirmation message is displayed.

Starting URL: https://the-internet.herokuapp.com/upload

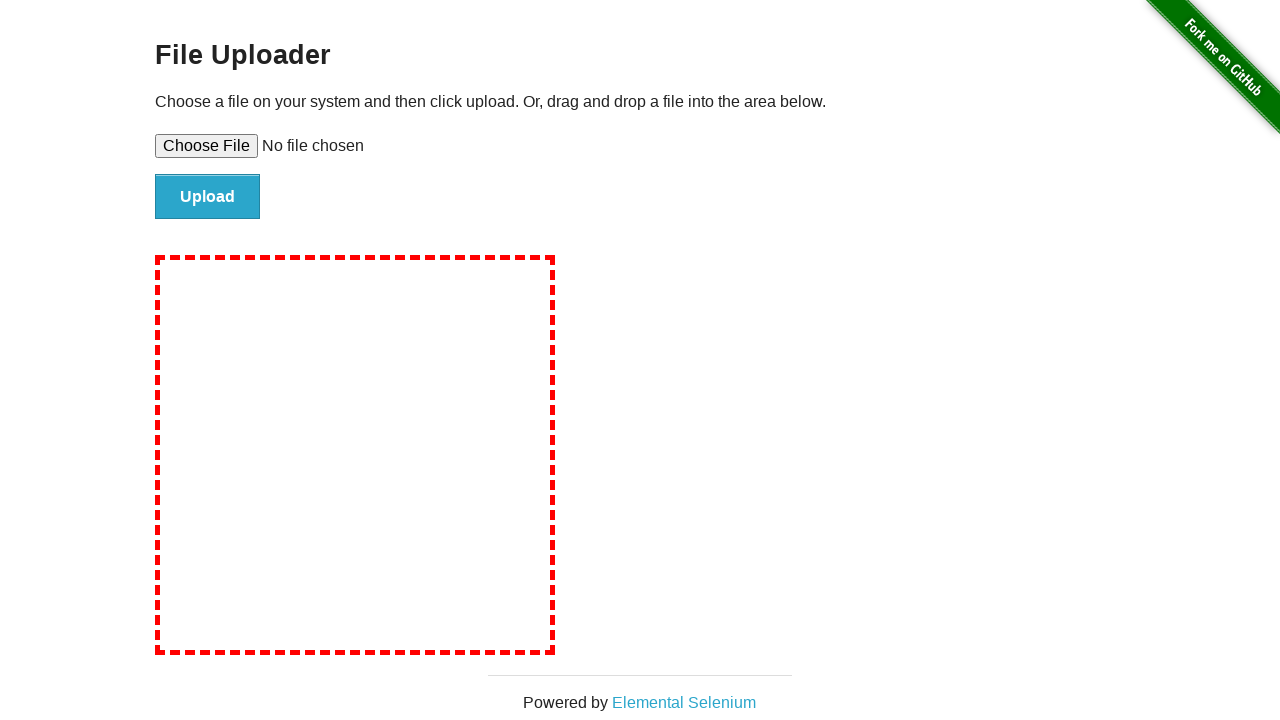

Created temporary test file for upload
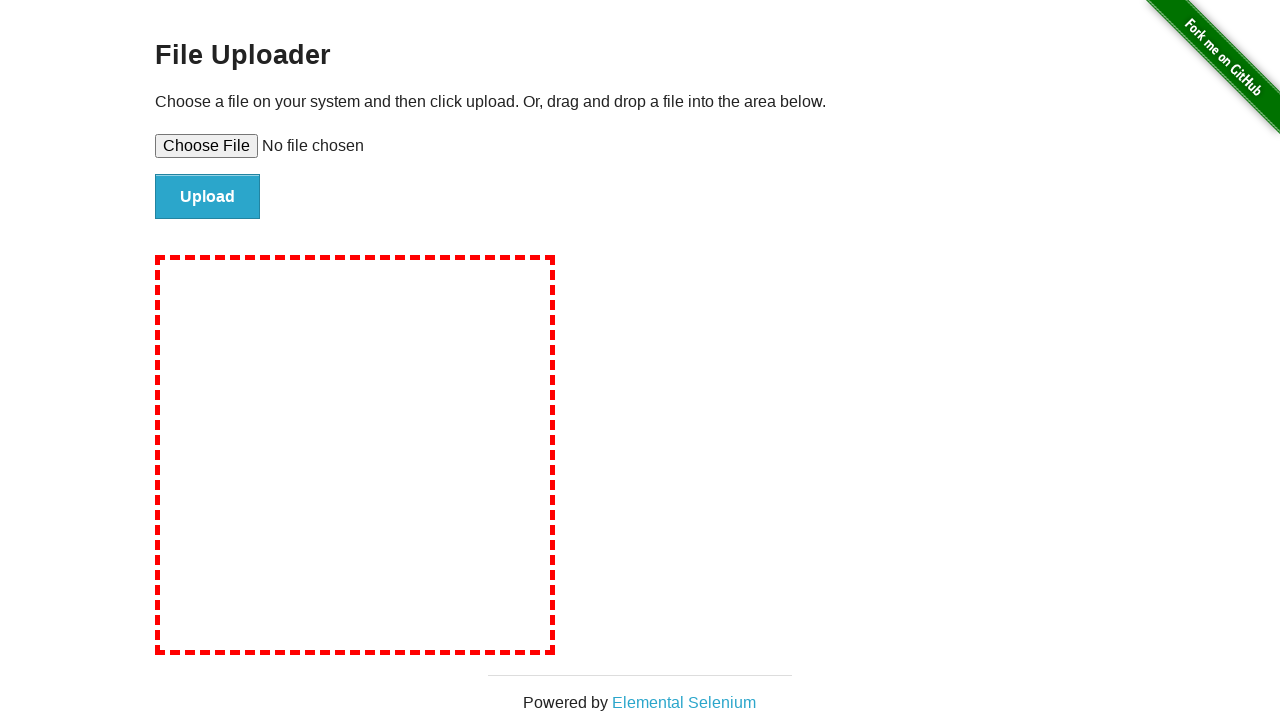

Selected test file using file input element
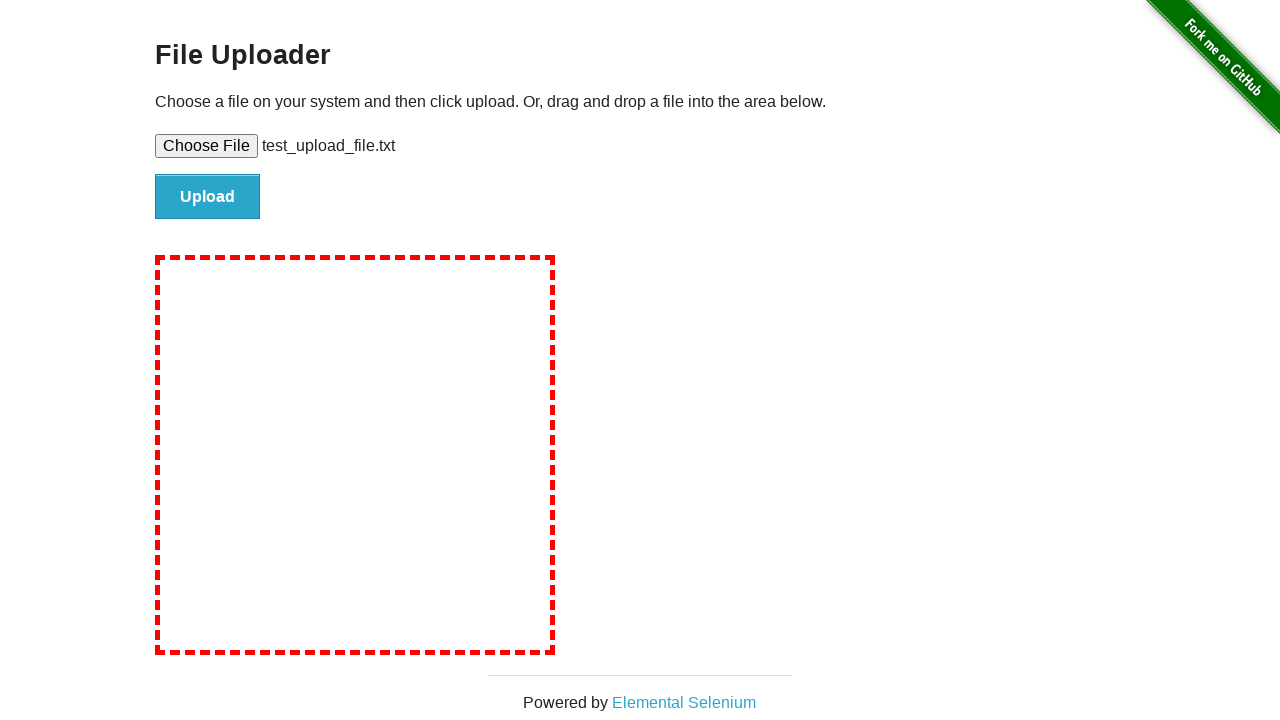

Clicked the Upload button at (208, 197) on #file-submit
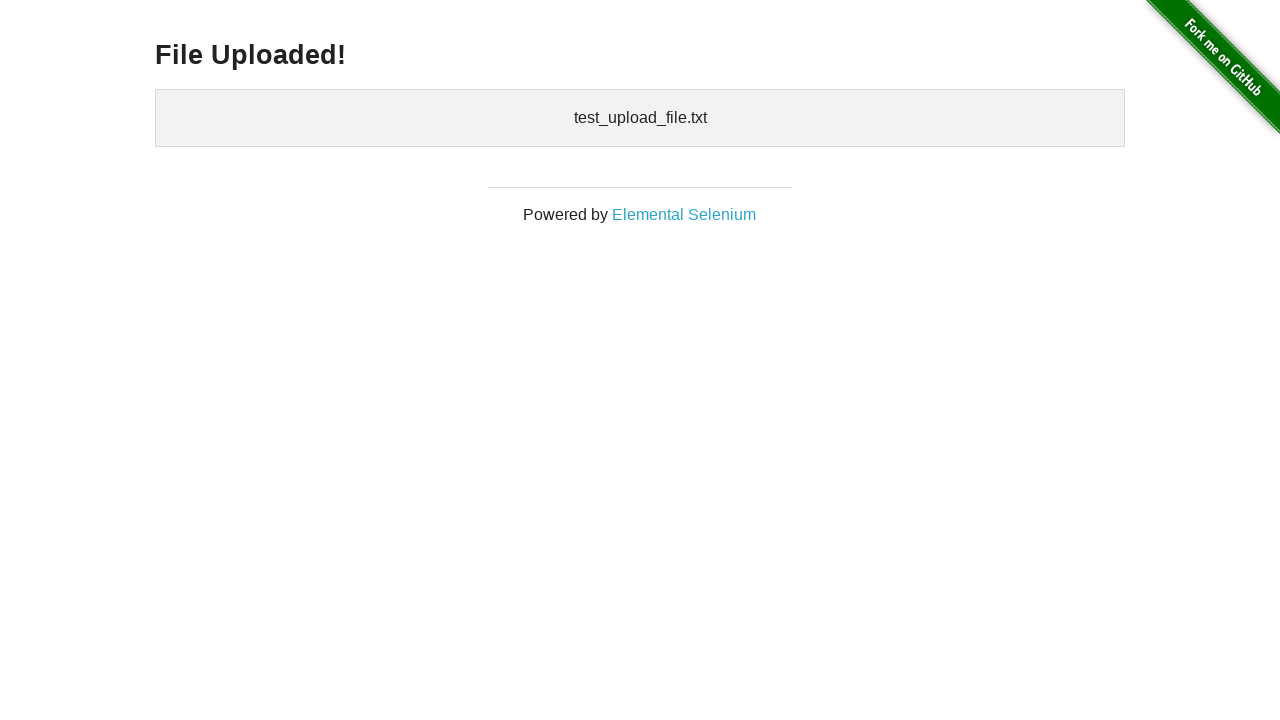

Waited for file upload confirmation heading to appear
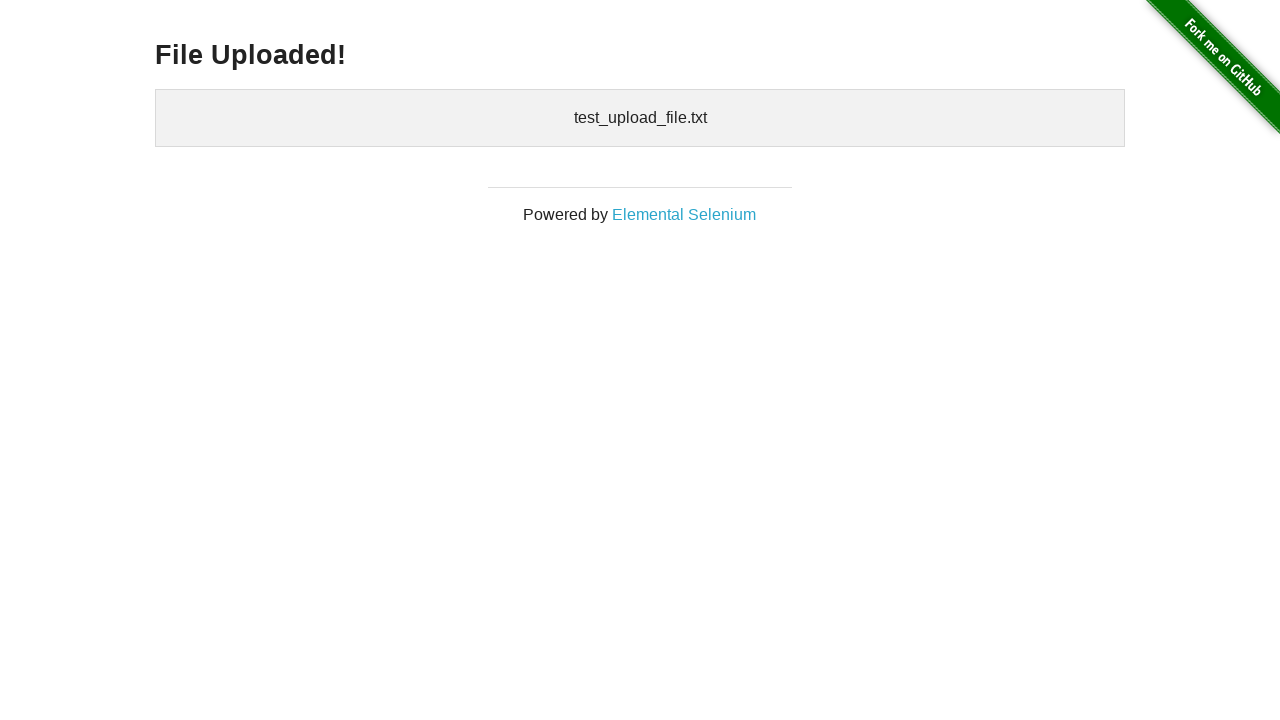

Verified 'File Uploaded!' confirmation message is visible
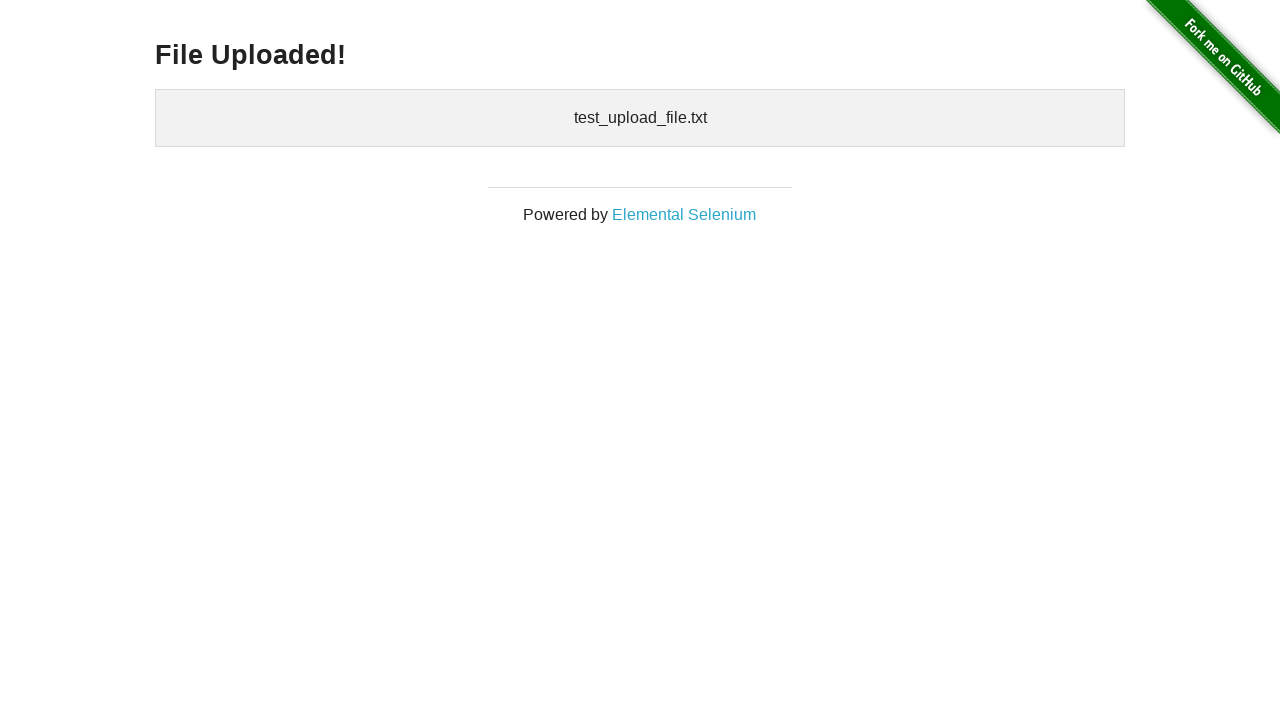

Cleaned up temporary test file
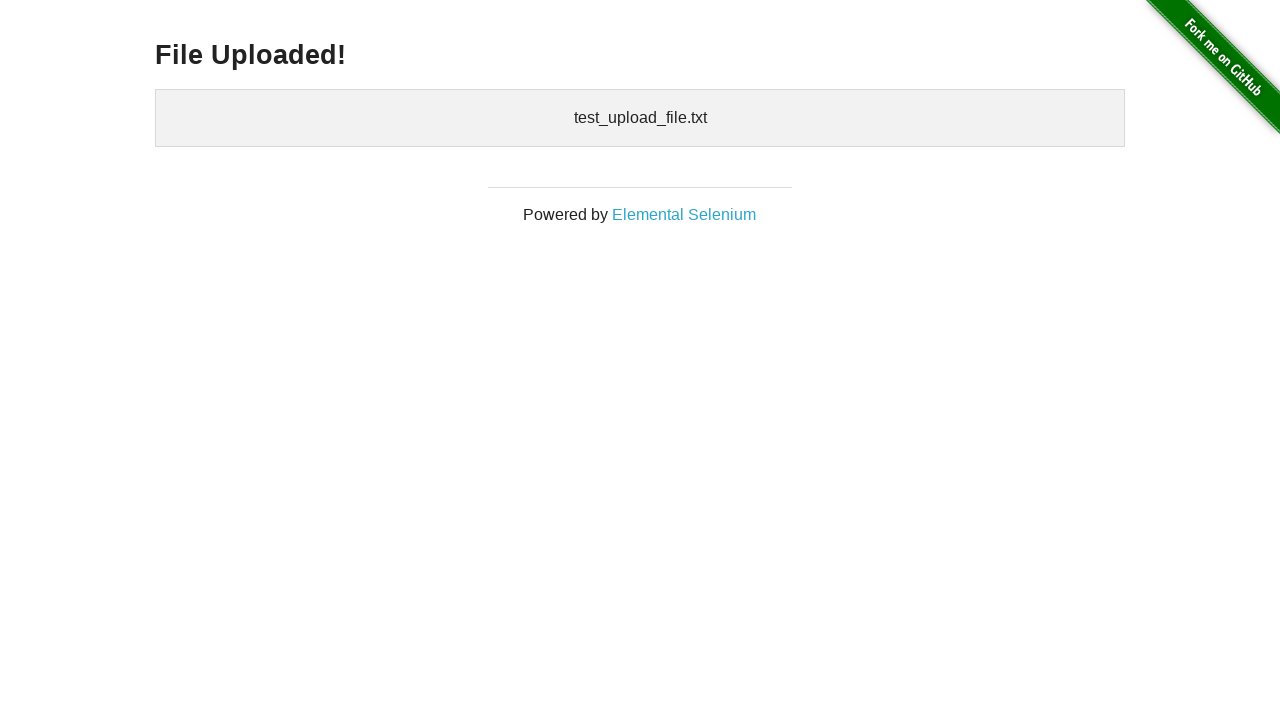

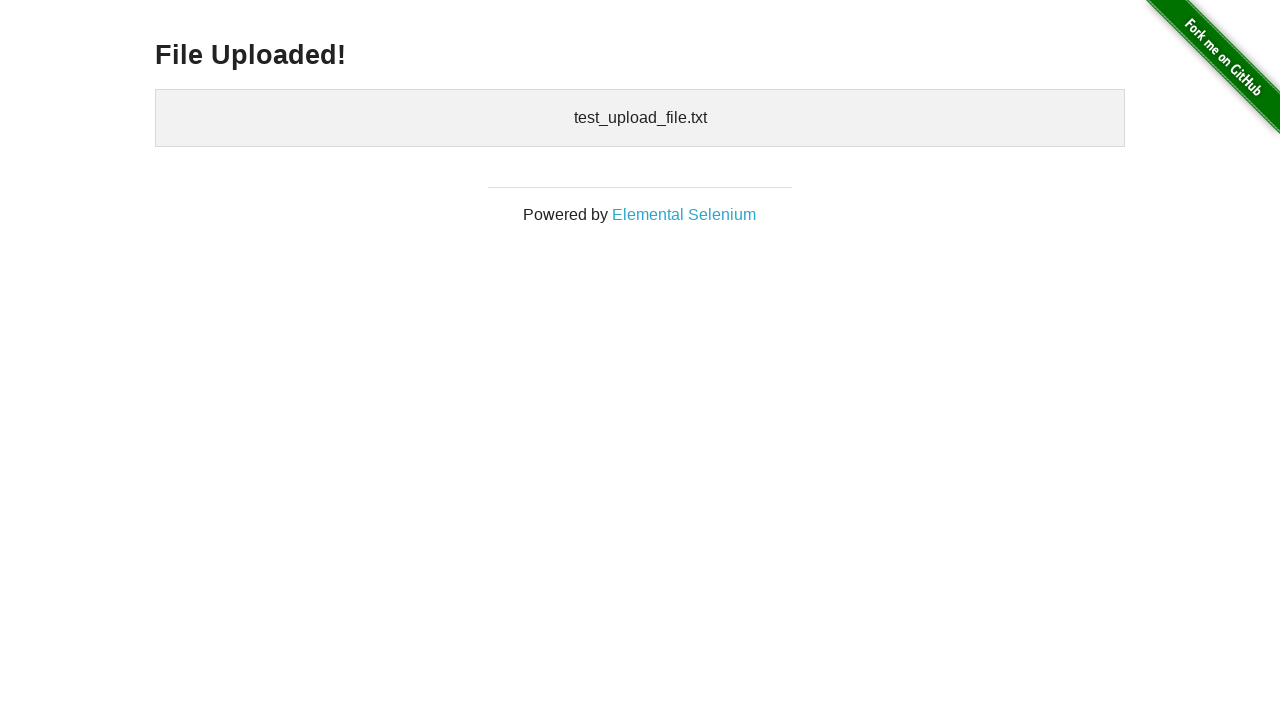